Gets and verifies the current URL of the page

Starting URL: https://duckduckgo.com

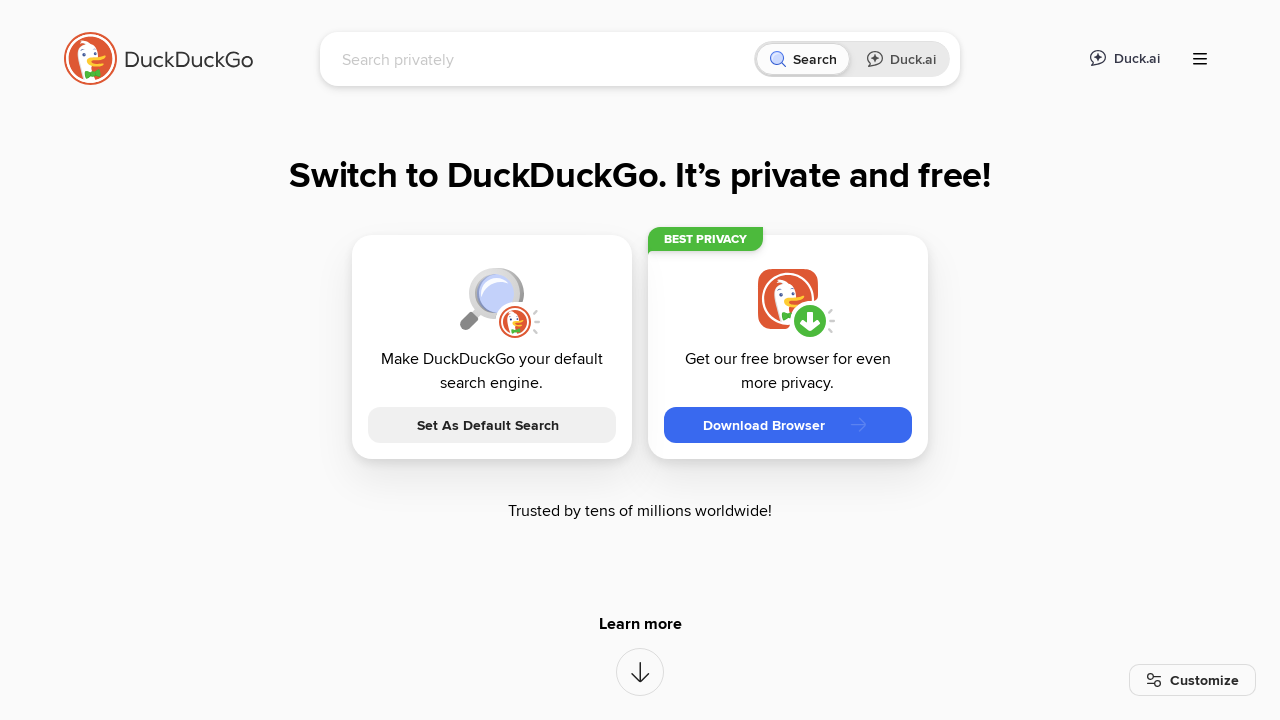

Retrieved current URL from page
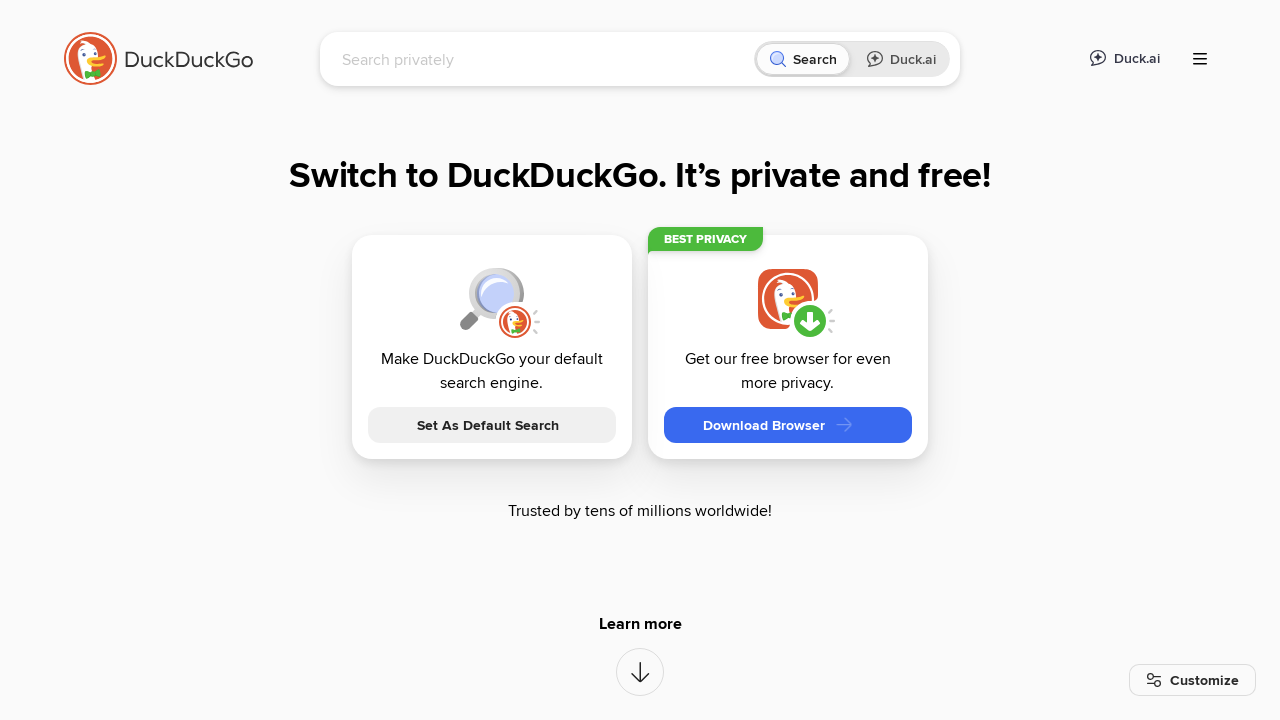

Verified that current URL contains 'duckduckgo.com'
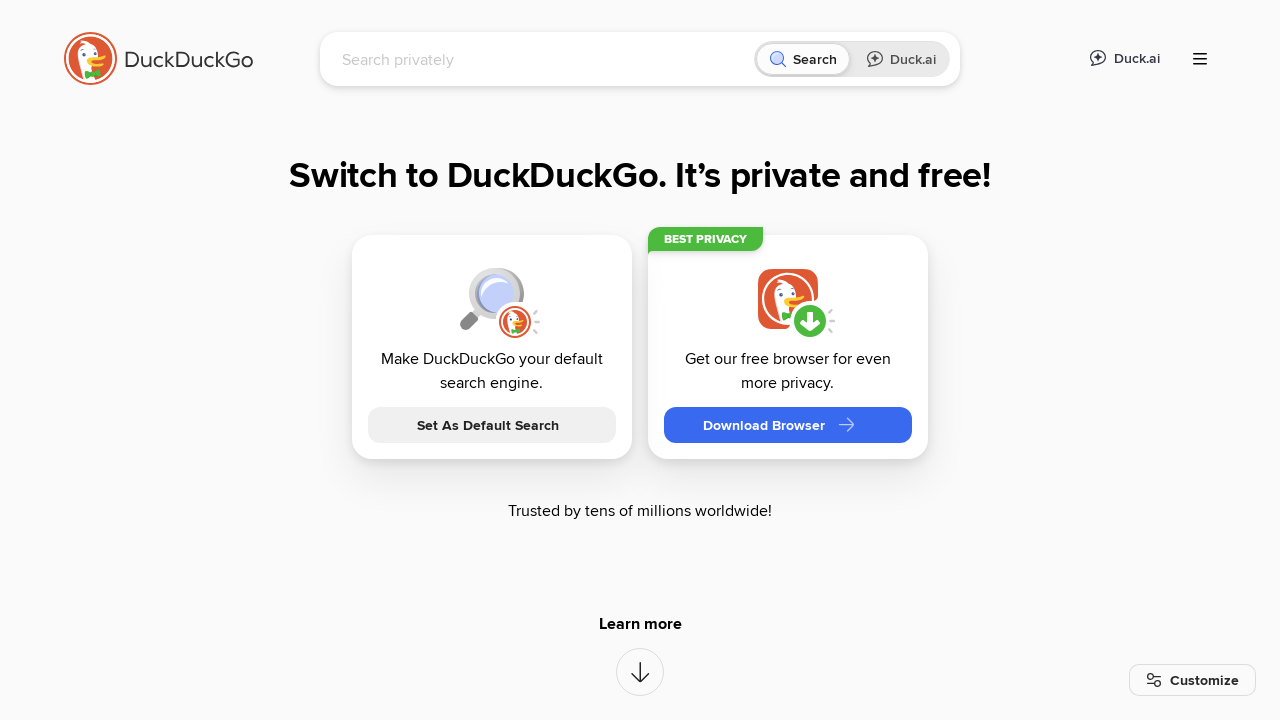

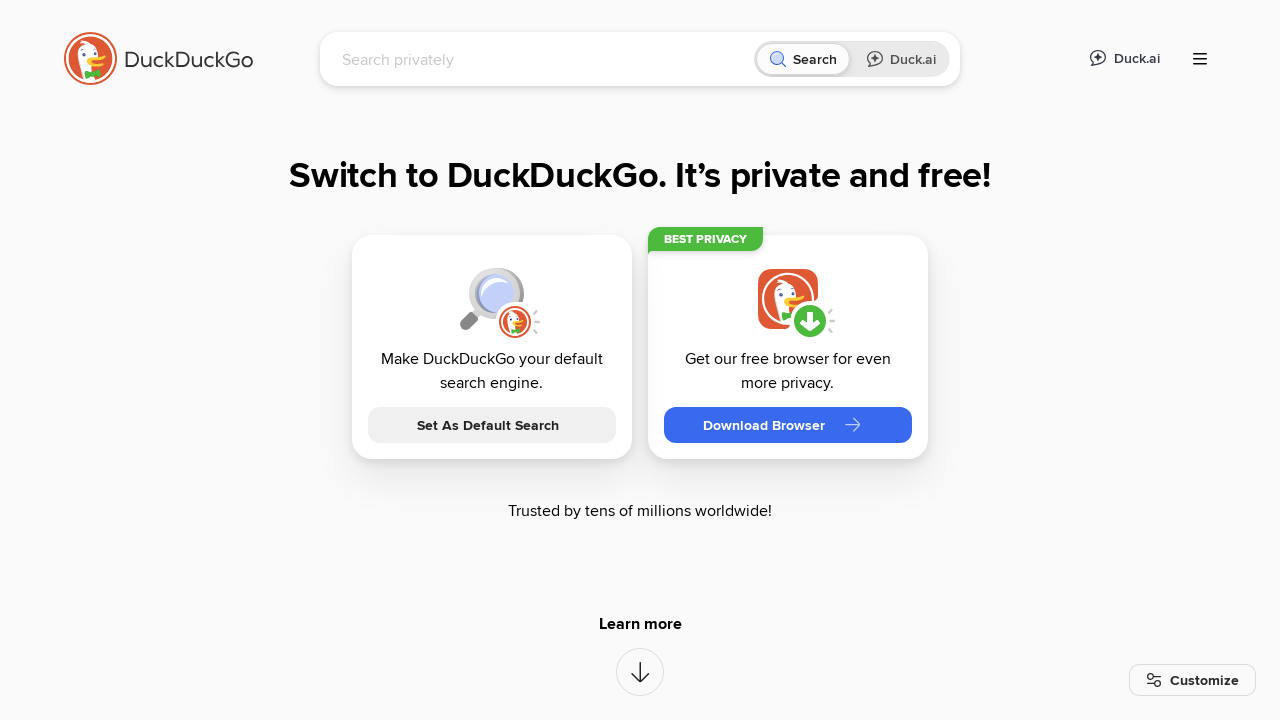